Tests different types of button clicks on a demo page including regular click, right click, and double click

Starting URL: https://demoqa.com/buttons

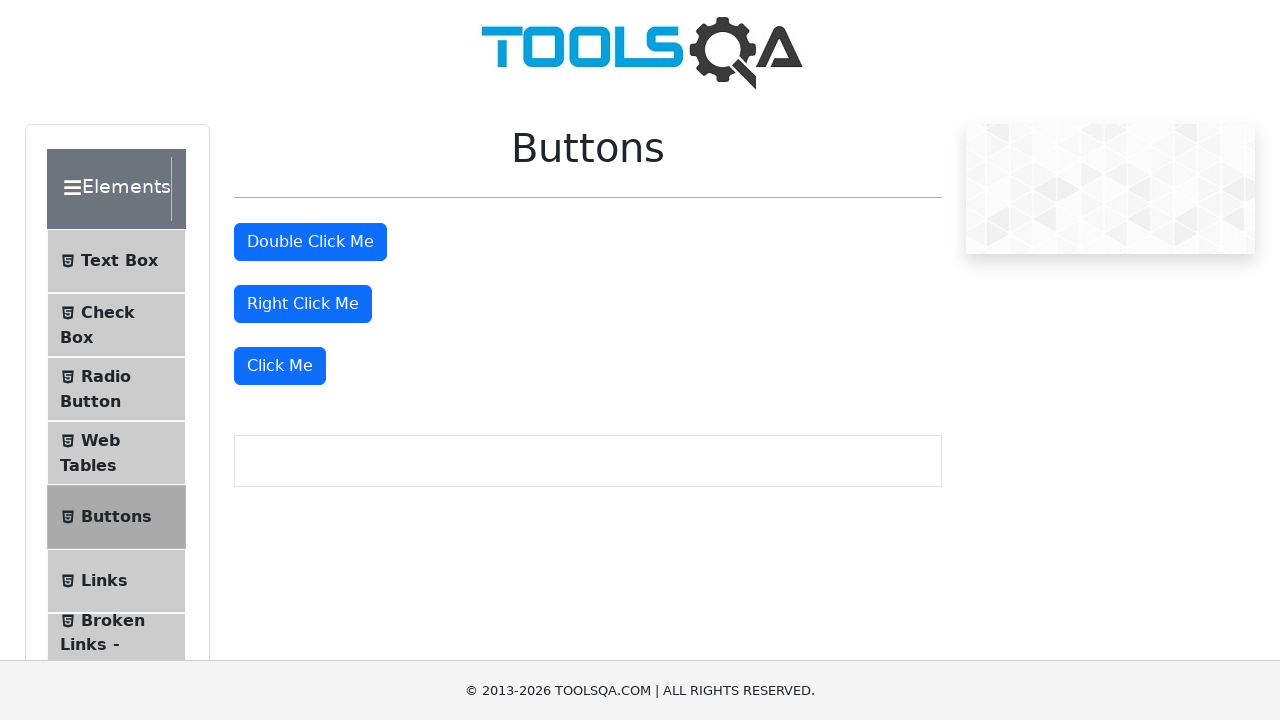

Clicked the regular primary button at (310, 242) on xpath=//button[@class='btn btn-primary']
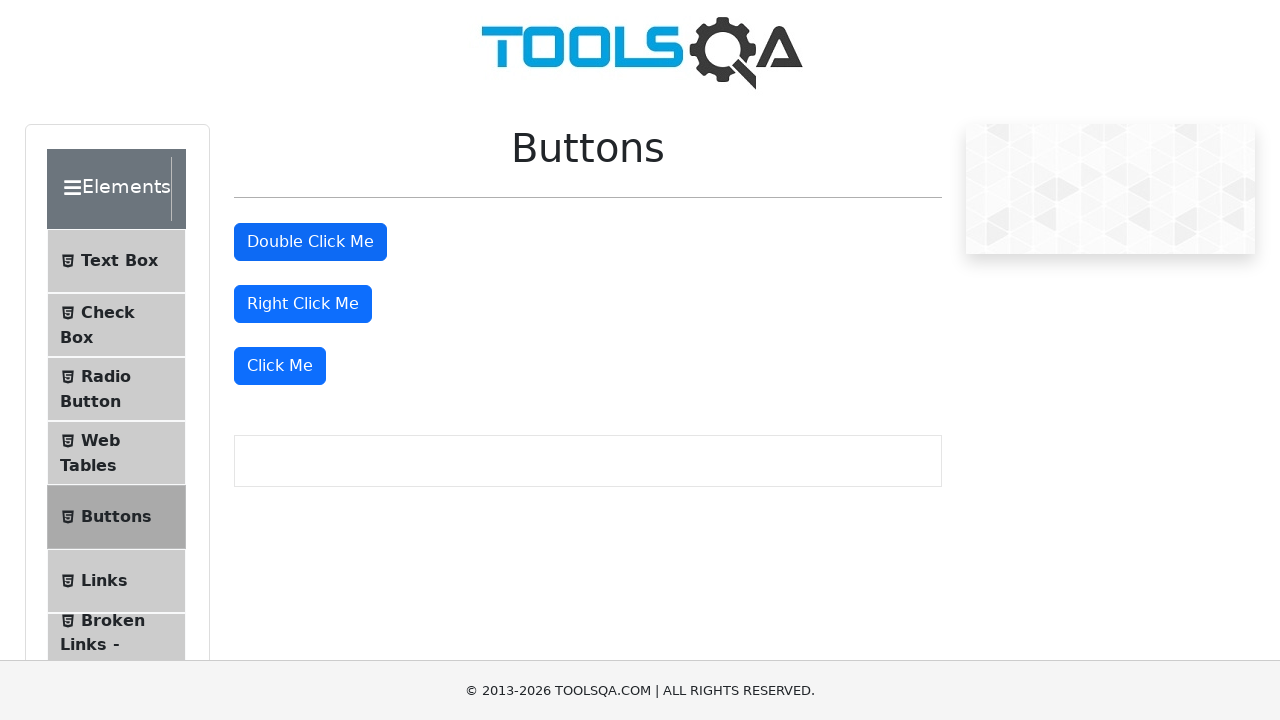

Right-clicked the right-click button at (303, 304) on //button[@id='rightClickBtn']
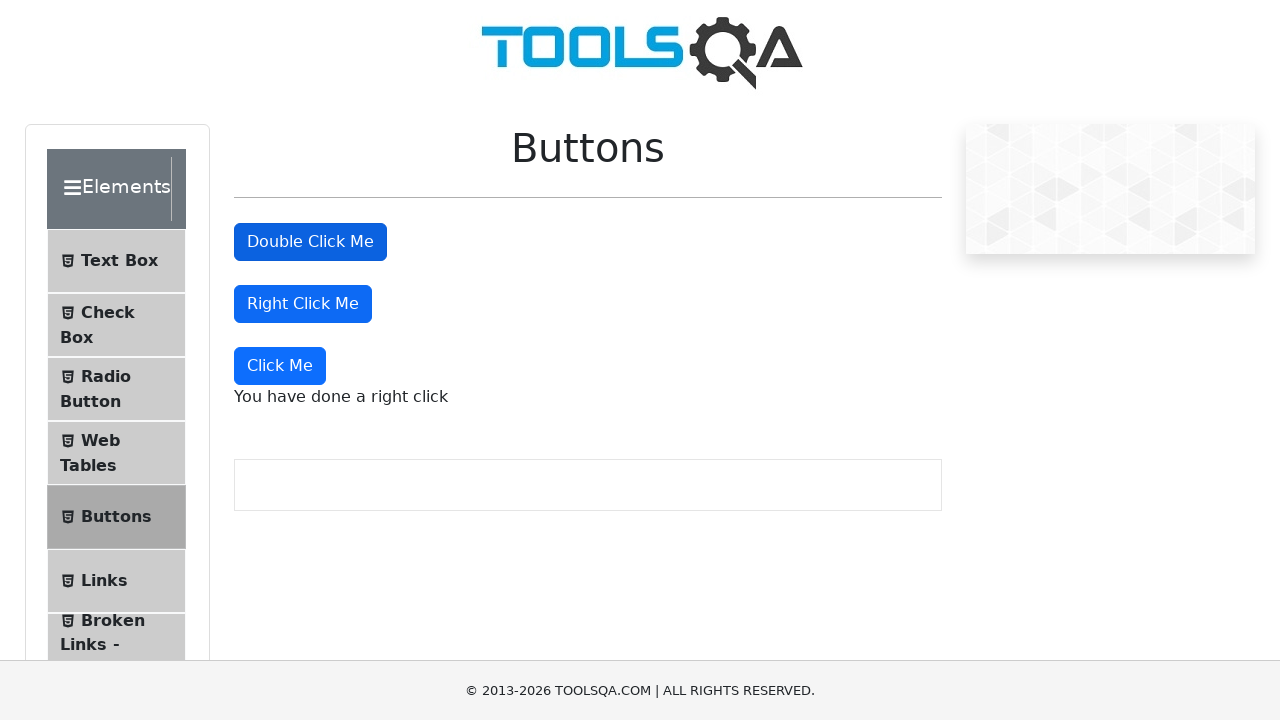

Double-clicked the double-click button at (310, 242) on xpath=//button[@id='doubleClickBtn']
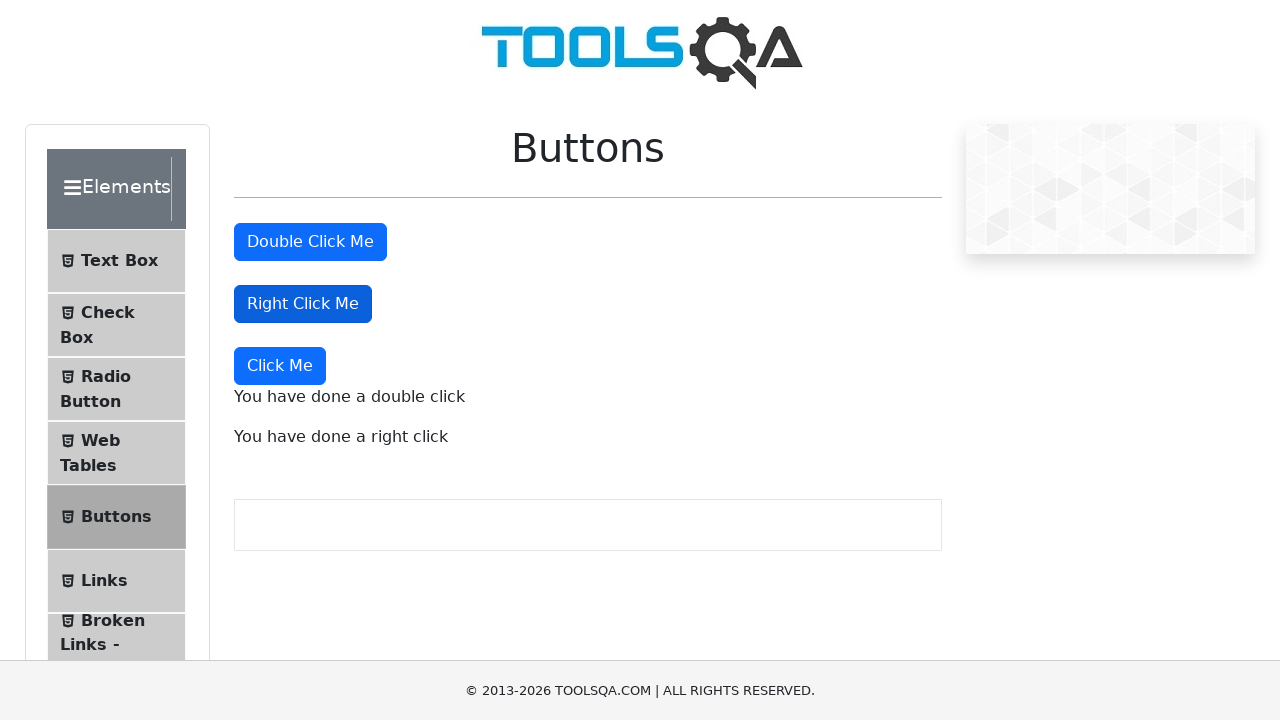

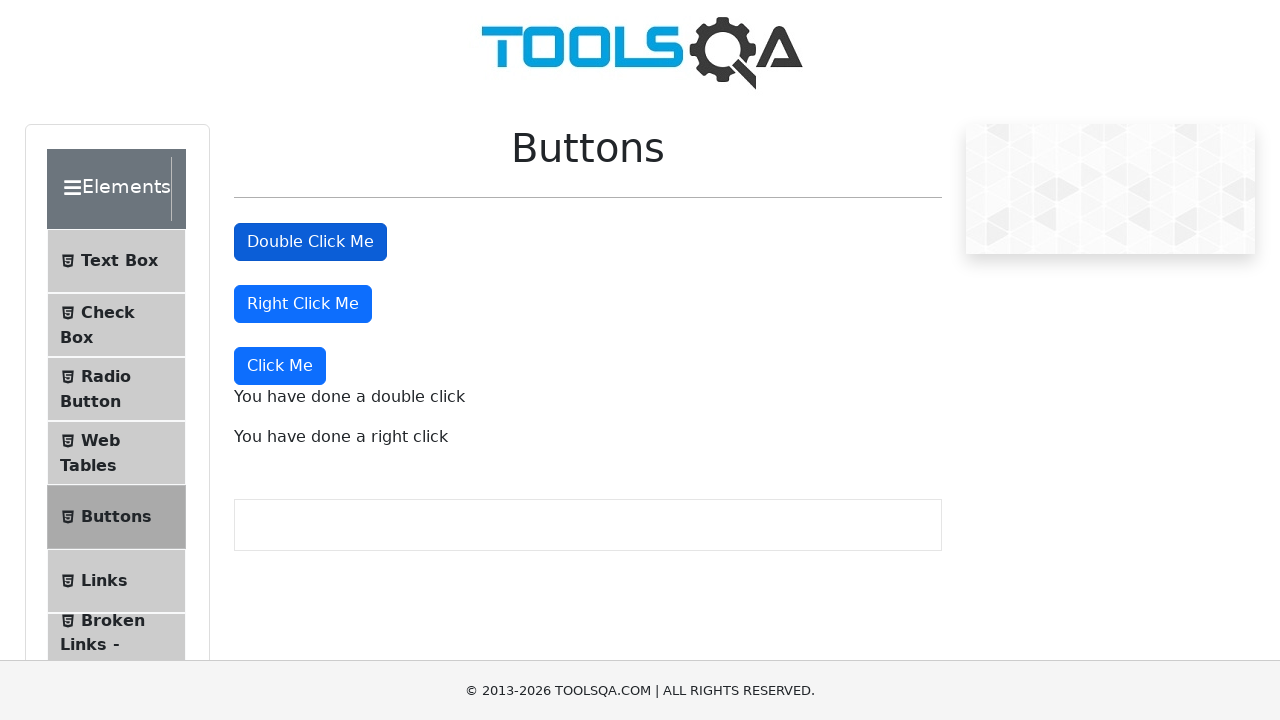